Navigates to the FirstCry website homepage. The test only performs initial page load without any further actions.

Starting URL: https://www.firstcry.com

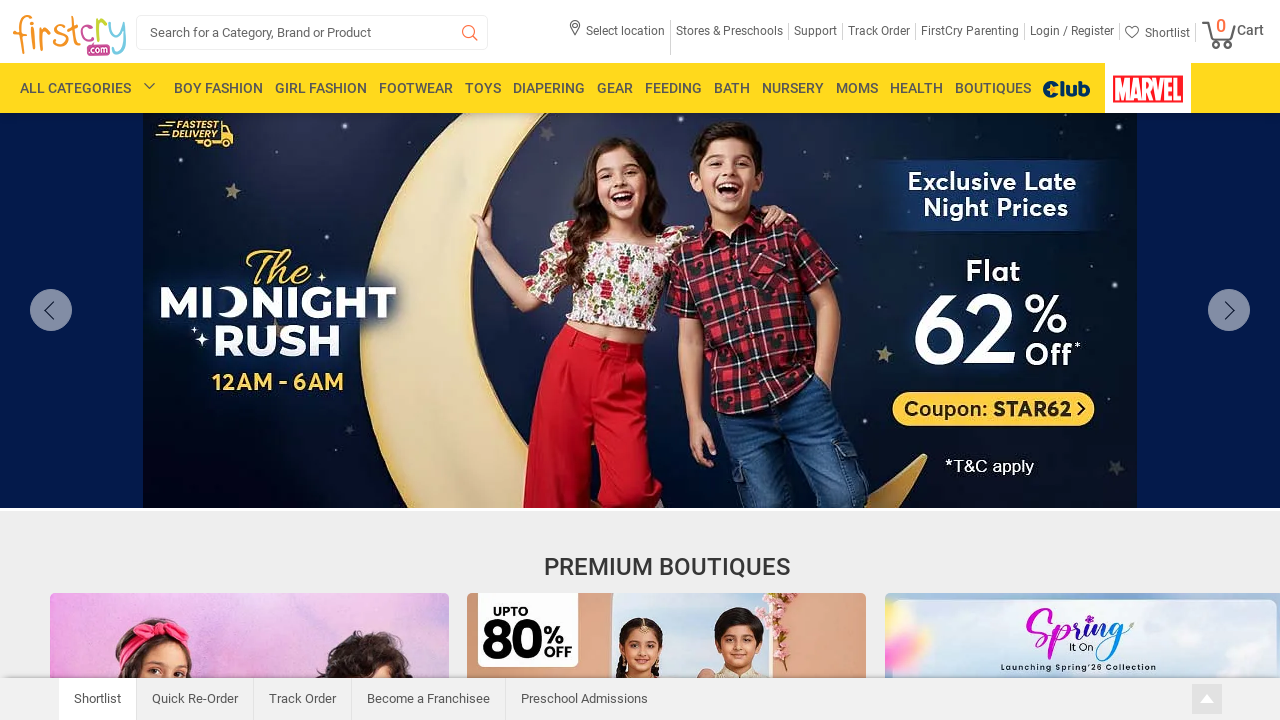

Waited for FirstCry homepage to fully load (domcontentloaded)
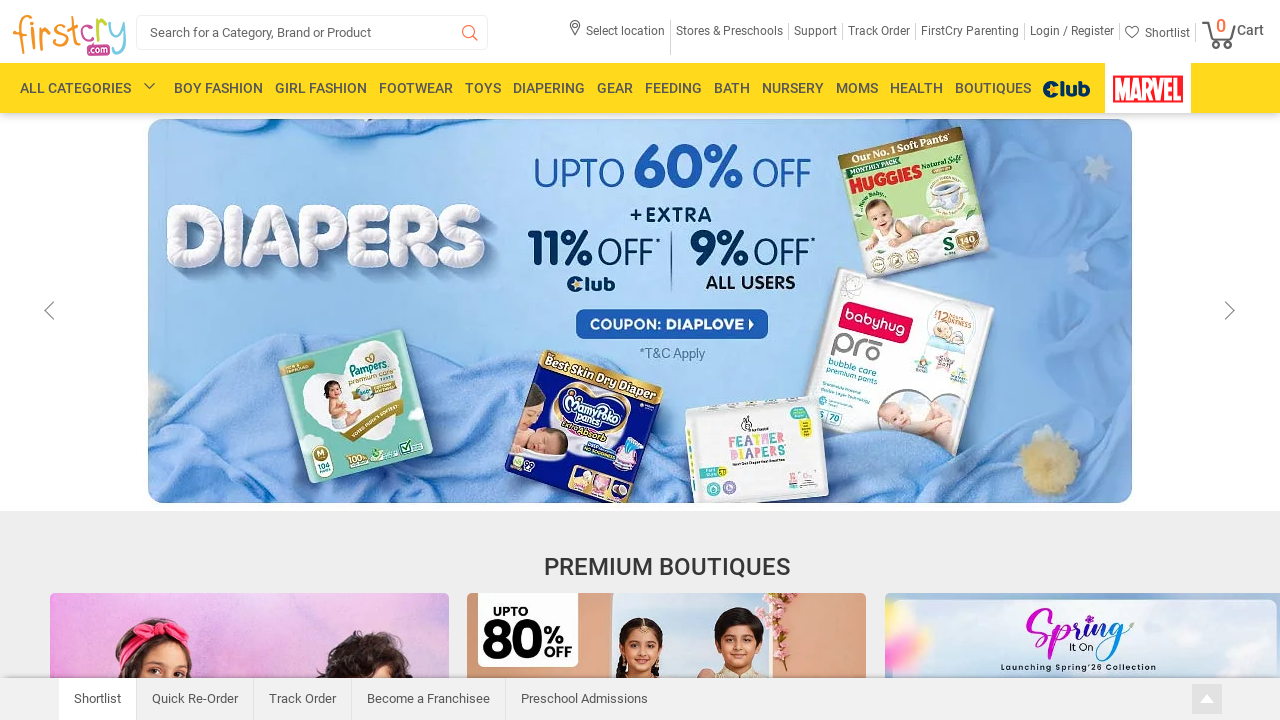

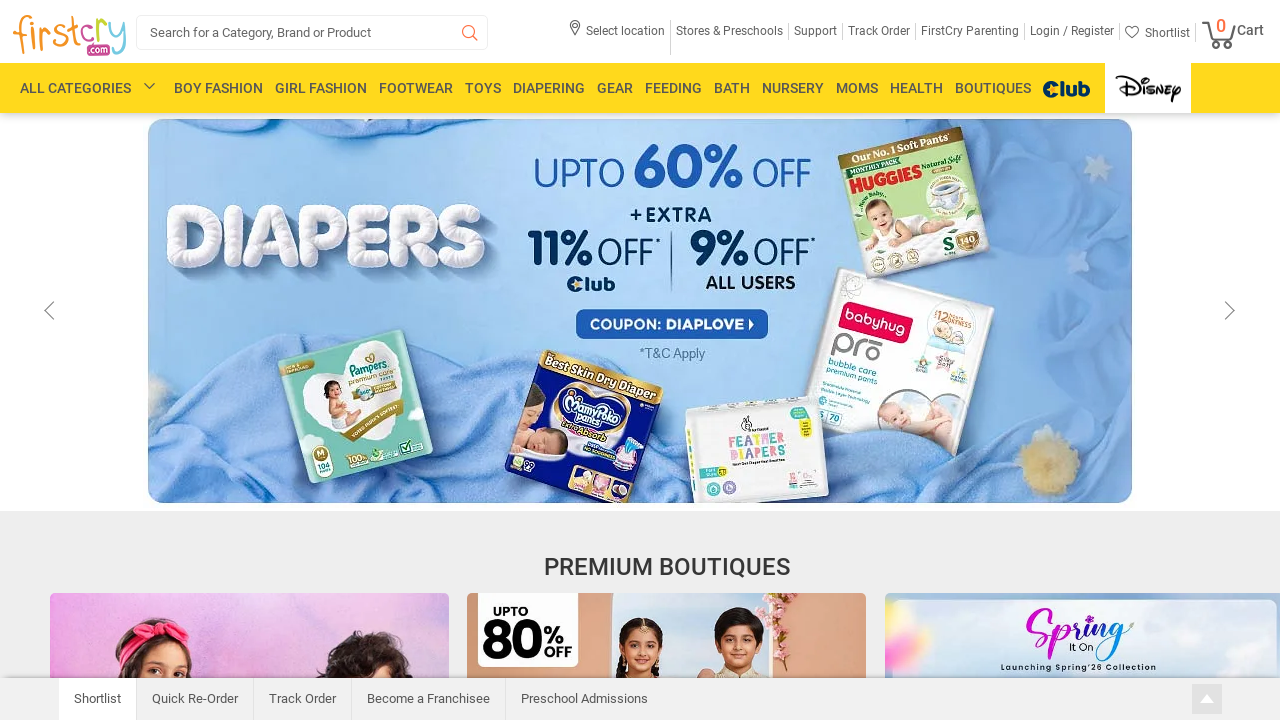